Tests broken images page by navigating to it and checking that images load with valid response codes

Starting URL: https://the-internet.herokuapp.com

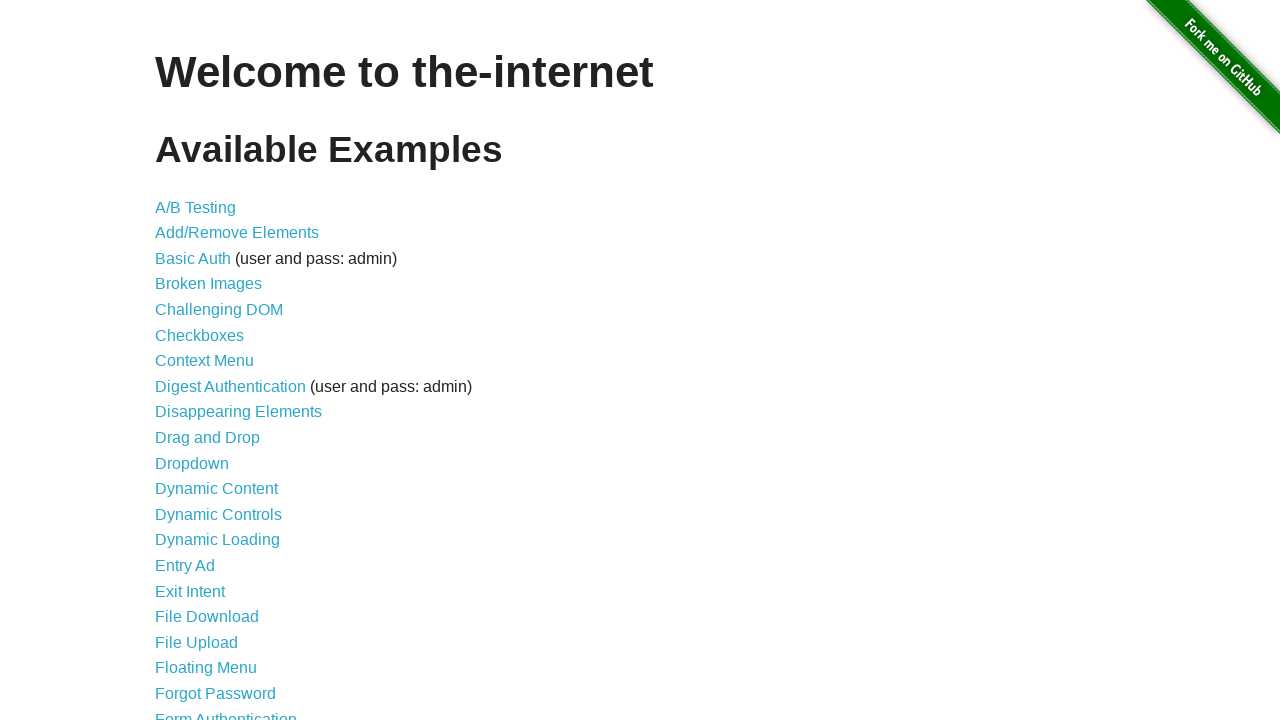

Clicked on 'Broken Images' link to navigate to test page at (208, 284) on internal:role=link[name="Broken Images"i]
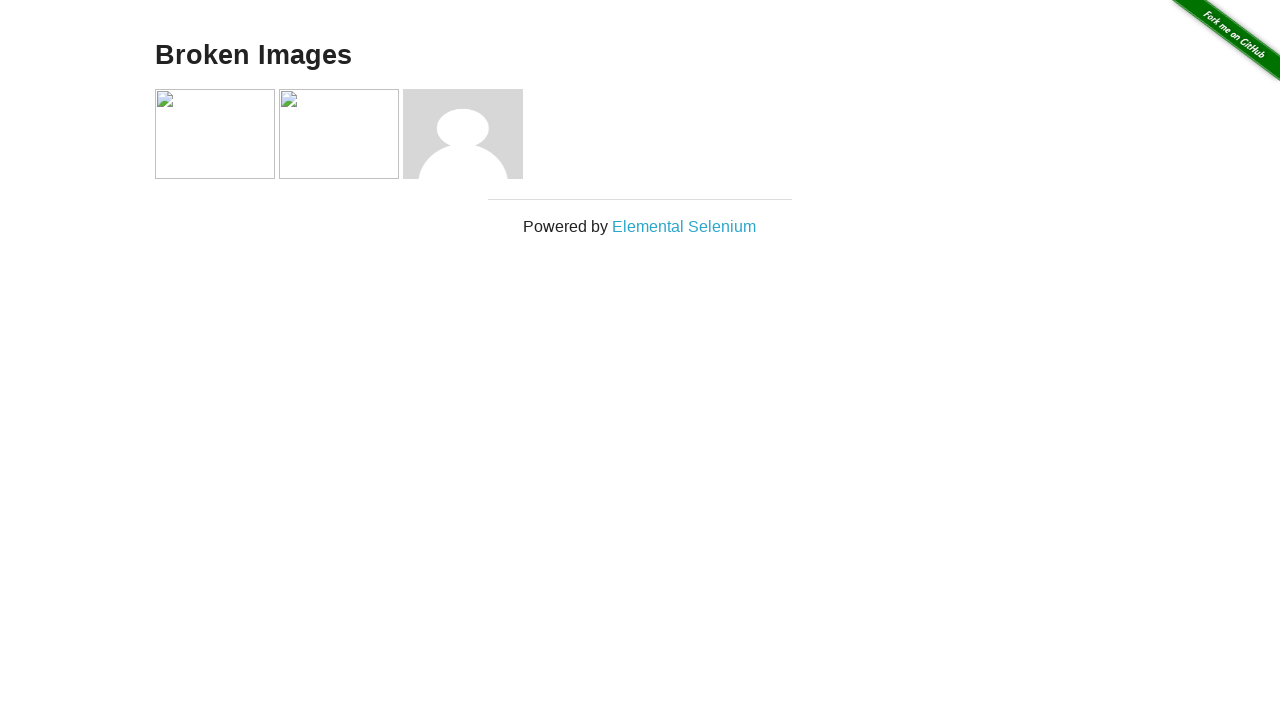

Waited 1000ms for images to load
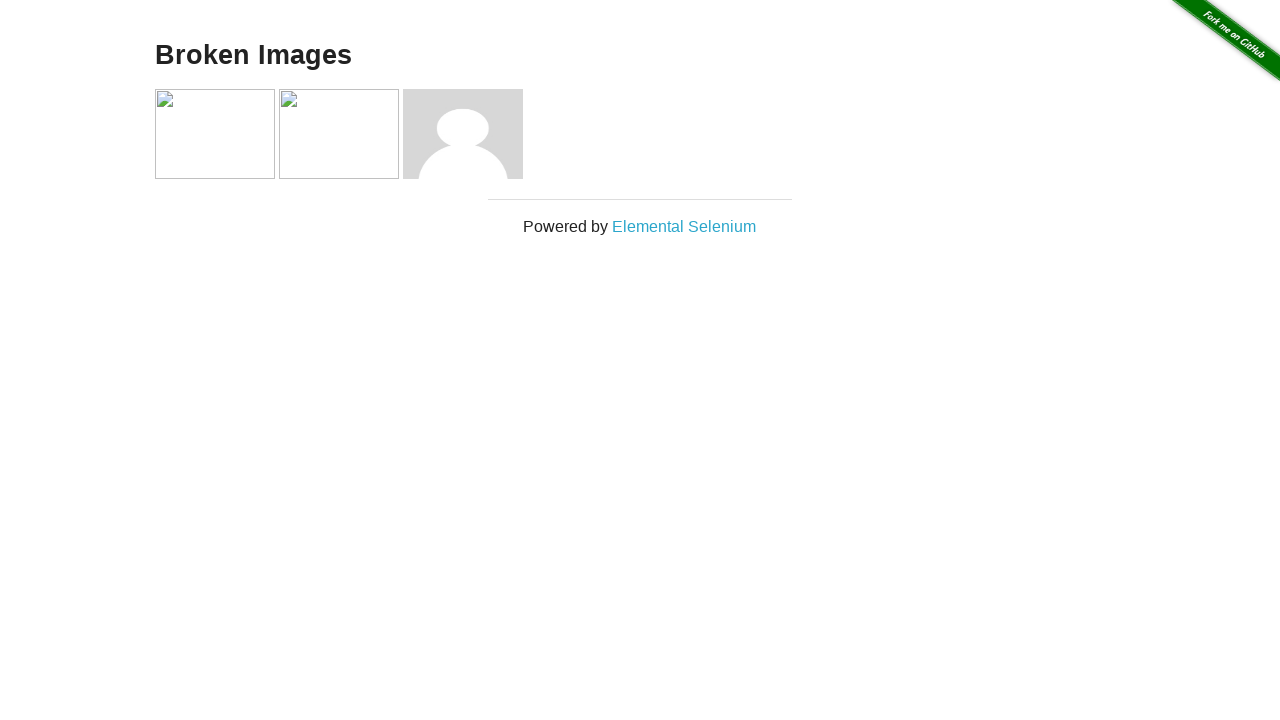

Verified that images are present on the page
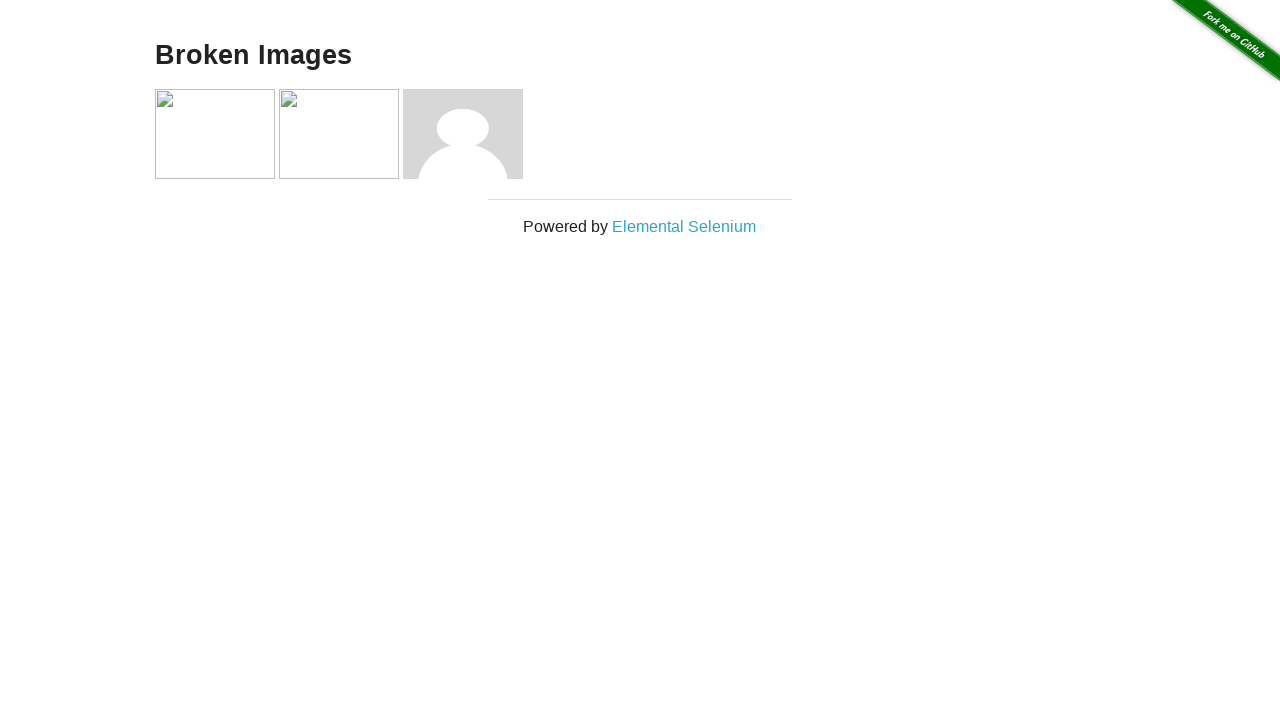

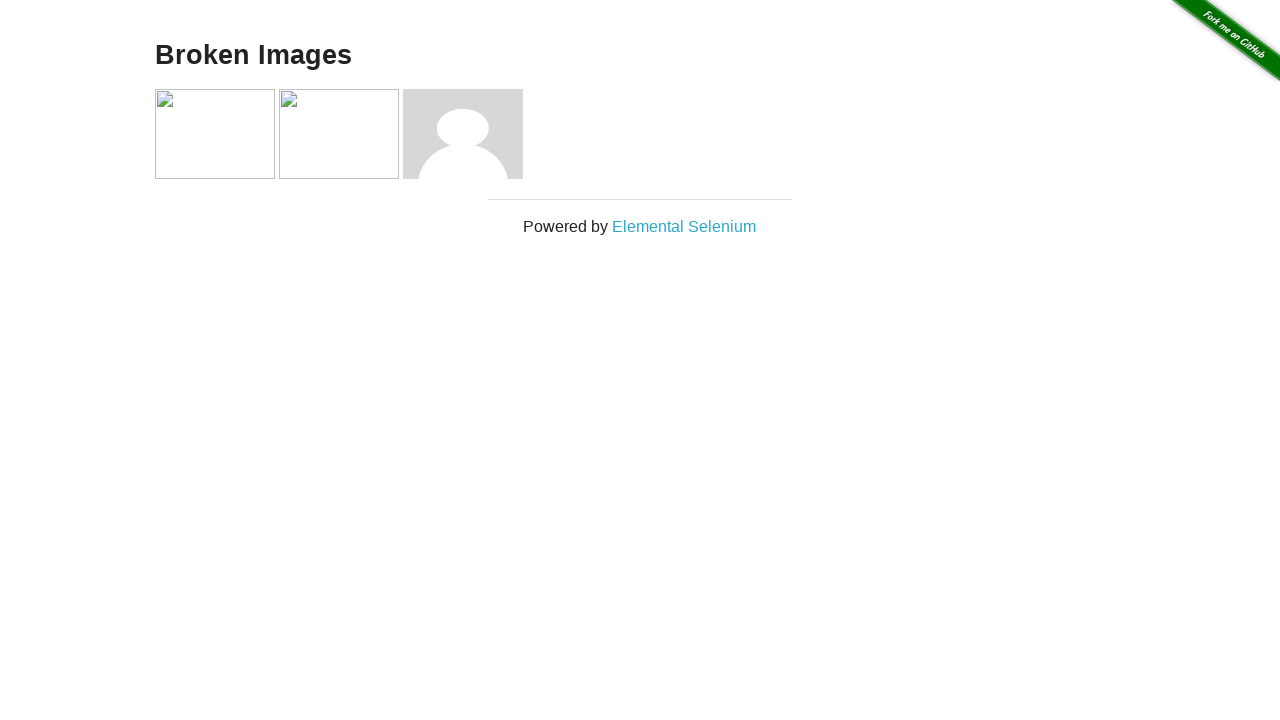